Tests multi-select dropdown functionality by selecting Audi option using both visible text and value methods

Starting URL: https://demoqa.com/select-menu

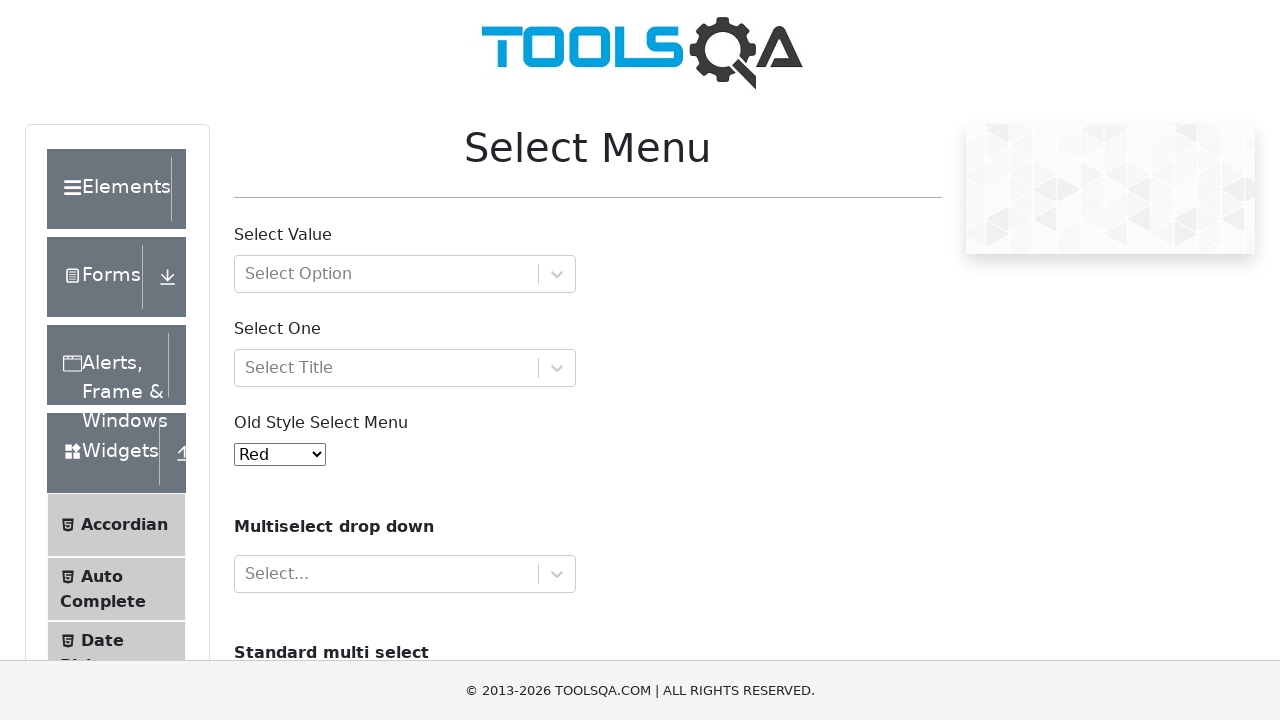

Navigated to https://demoqa.com/select-menu
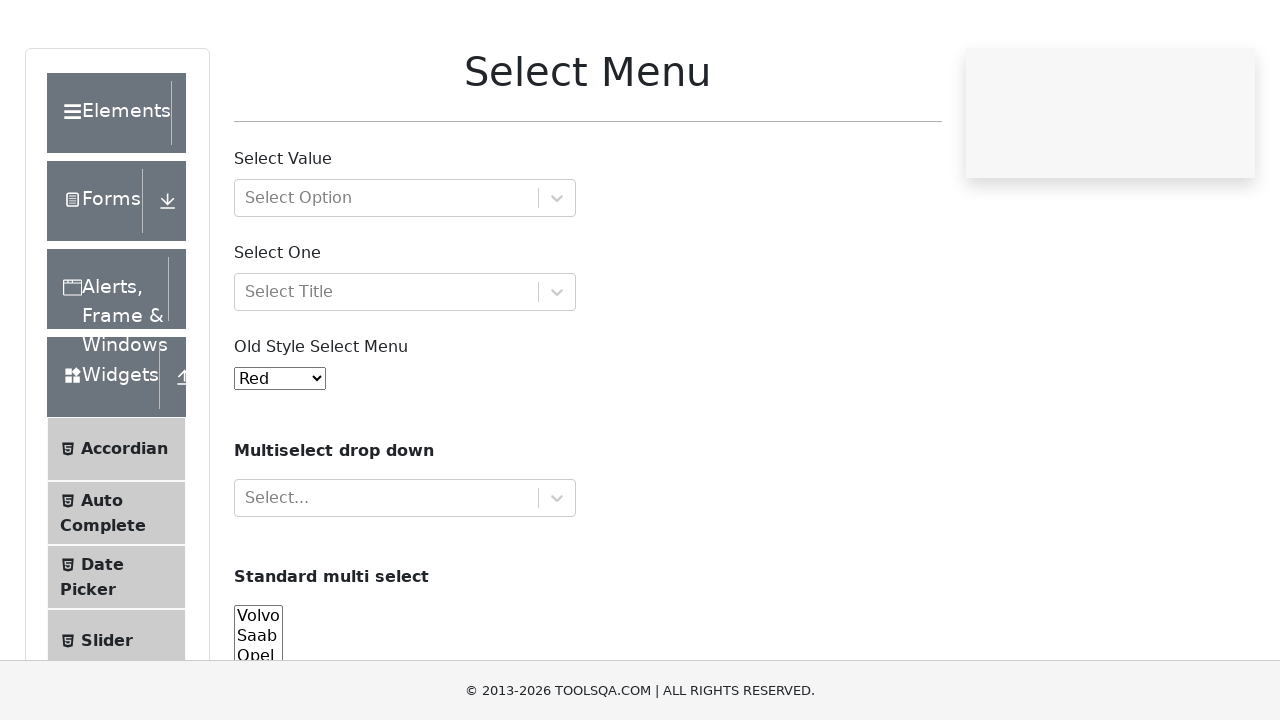

Located multi-select dropdown with id 'cars'
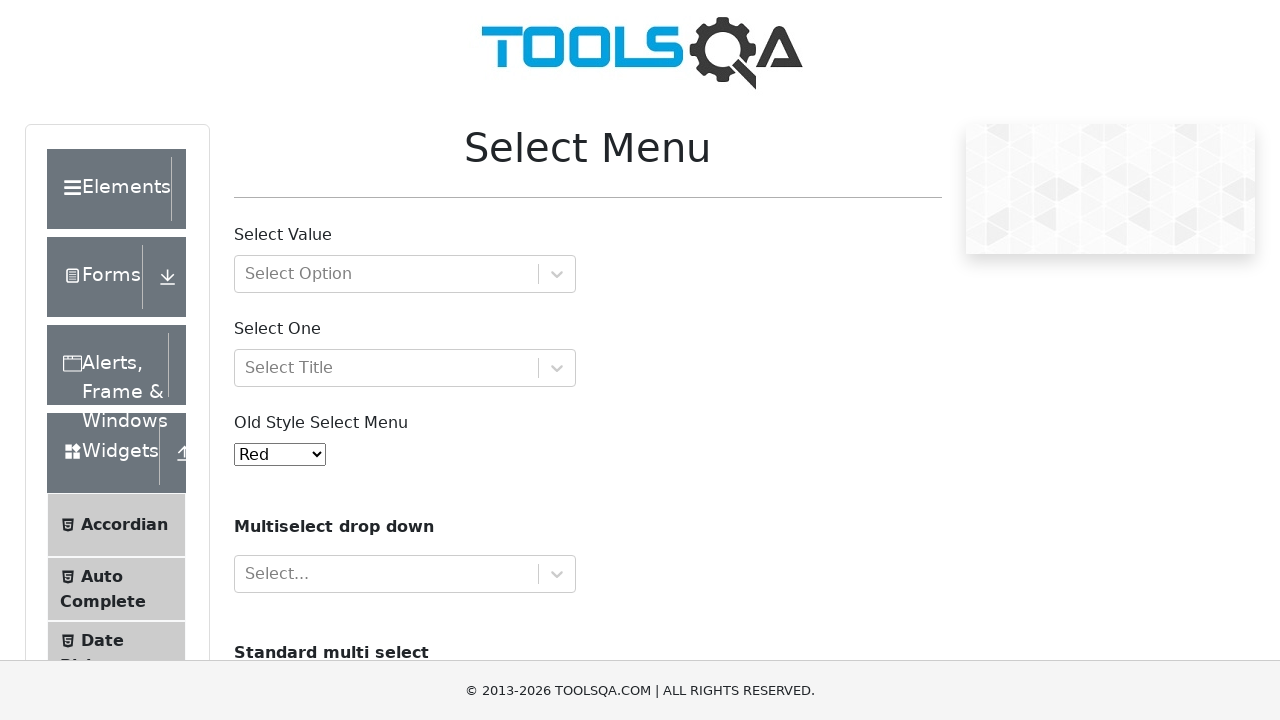

Selected 'Audi' option from multi-select dropdown by visible text on #cars
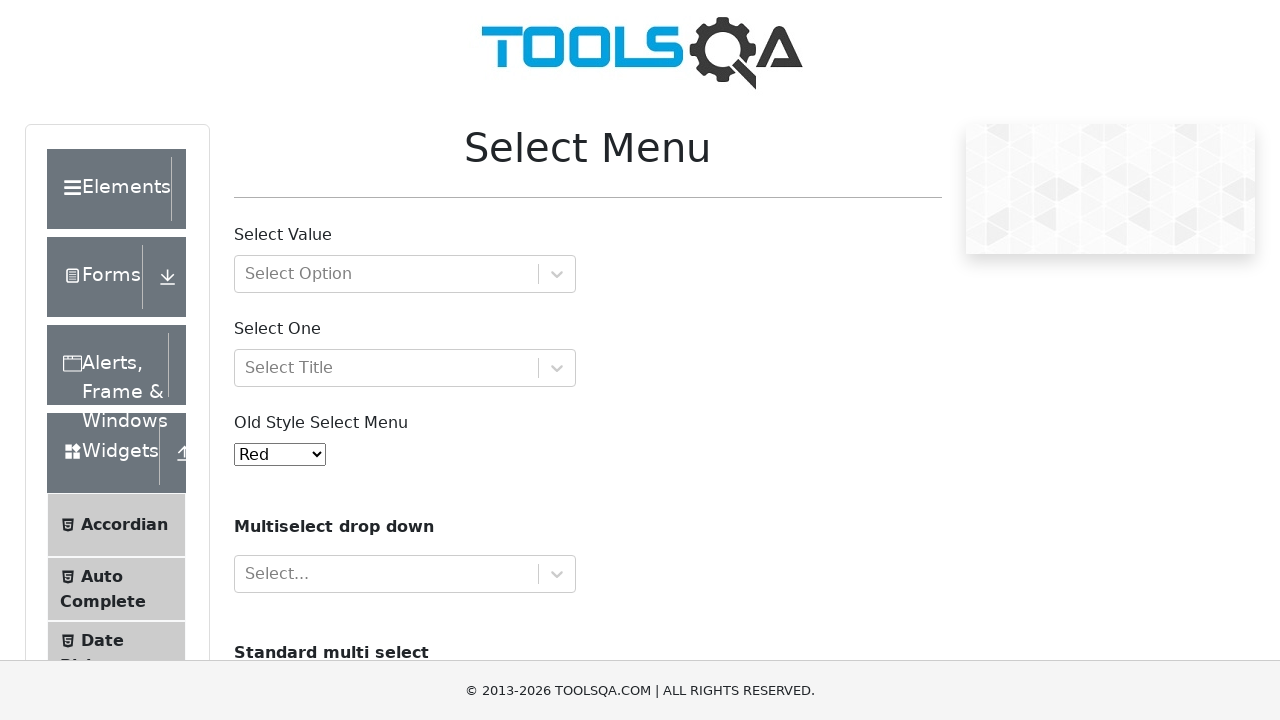

Located the checked option in multi-select dropdown
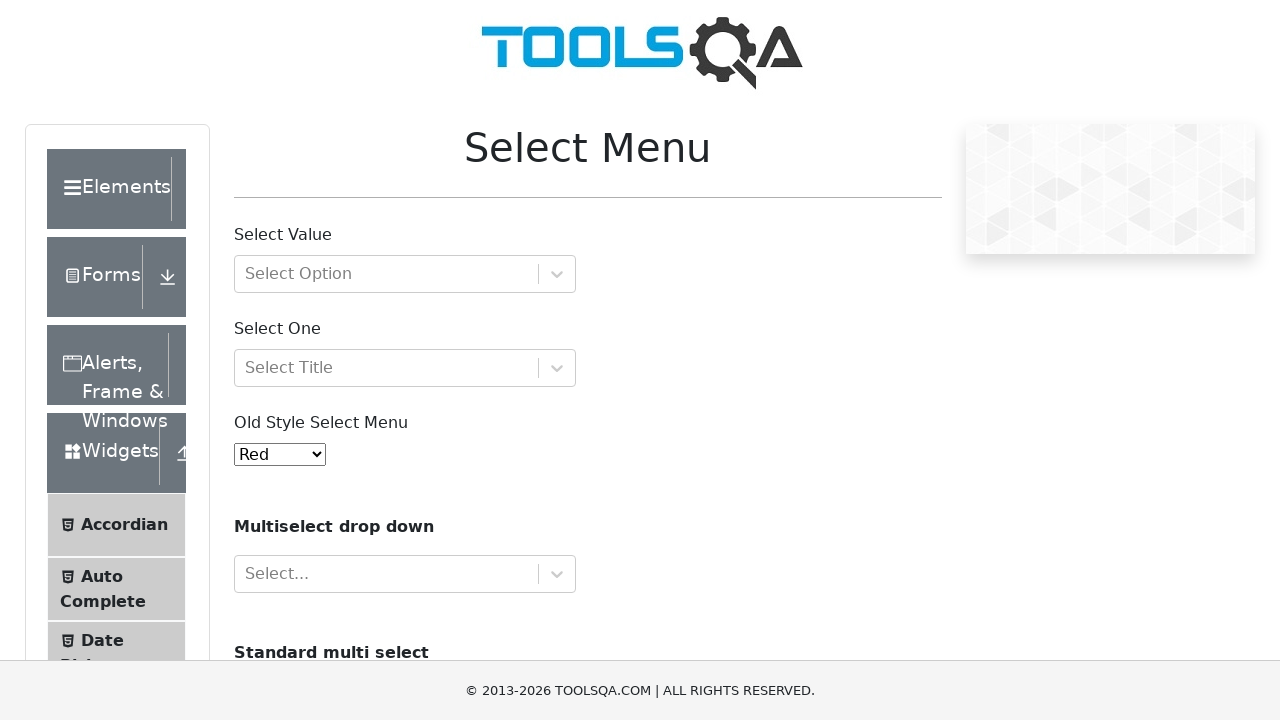

Verified that 'Audi' is the selected option
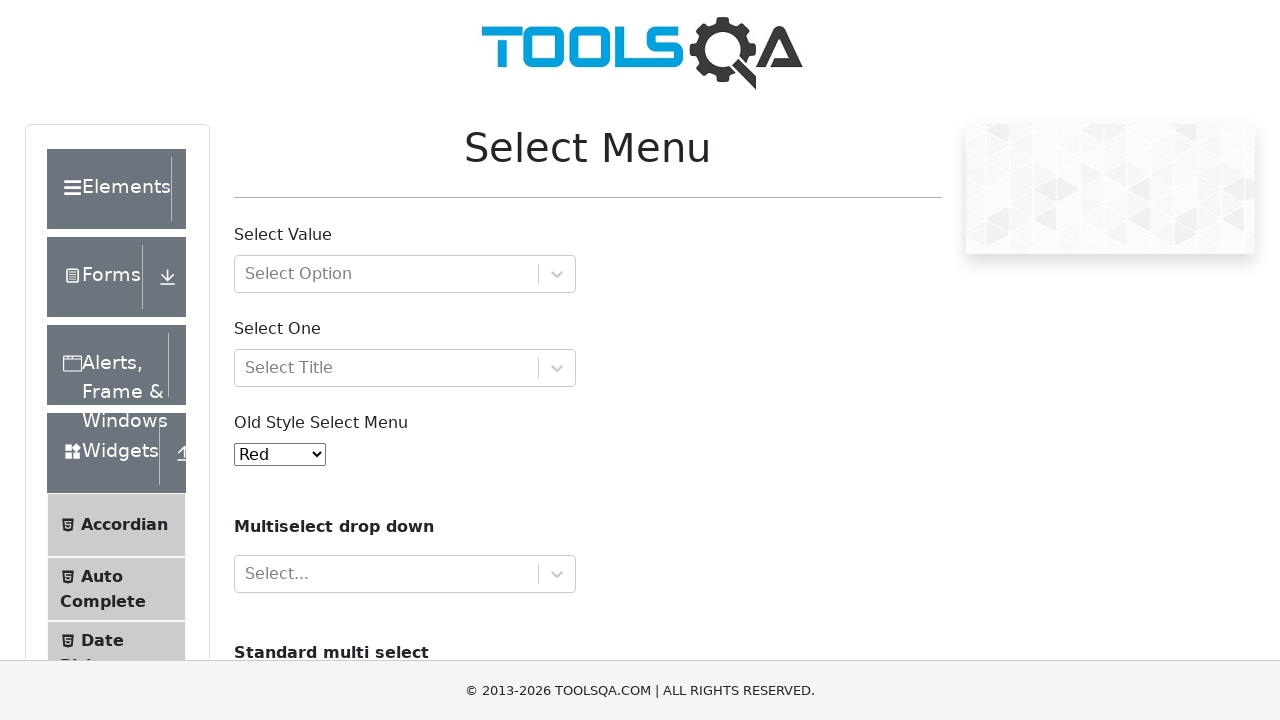

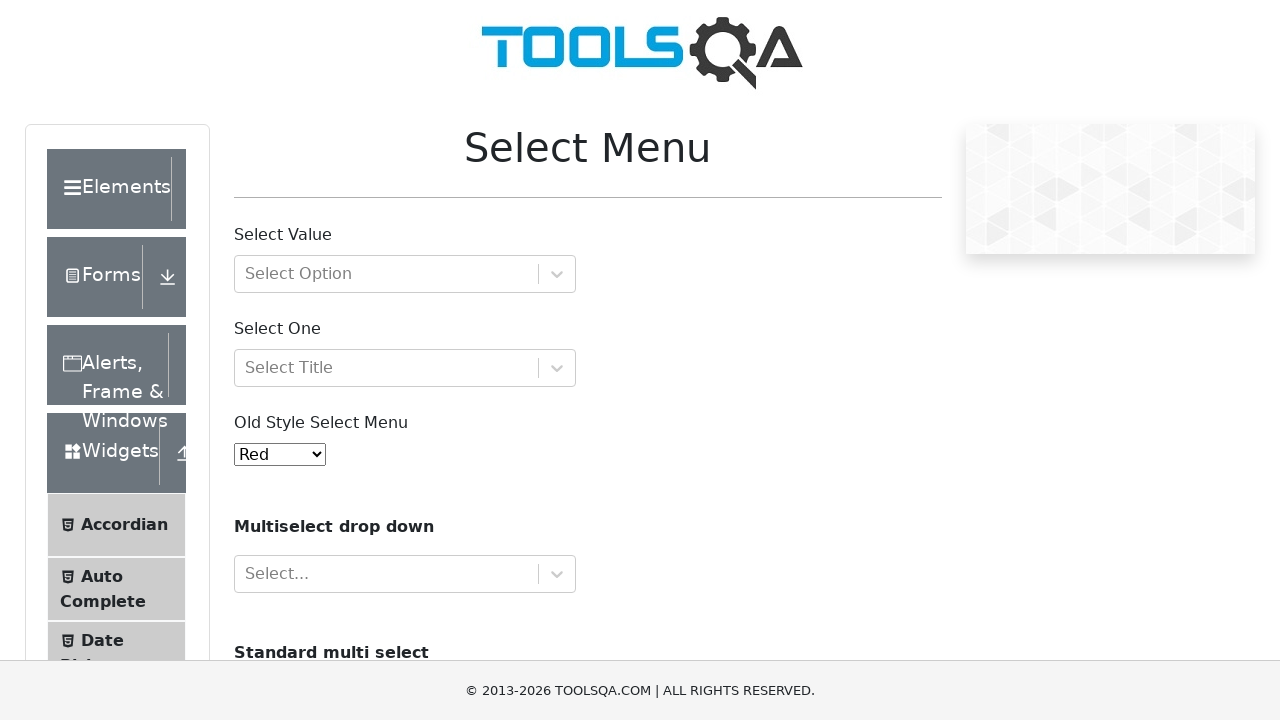